Tests the product review submission functionality by navigating to a product page, selecting a rating, and submitting a review with user details

Starting URL: https://practice.automationtesting.in/

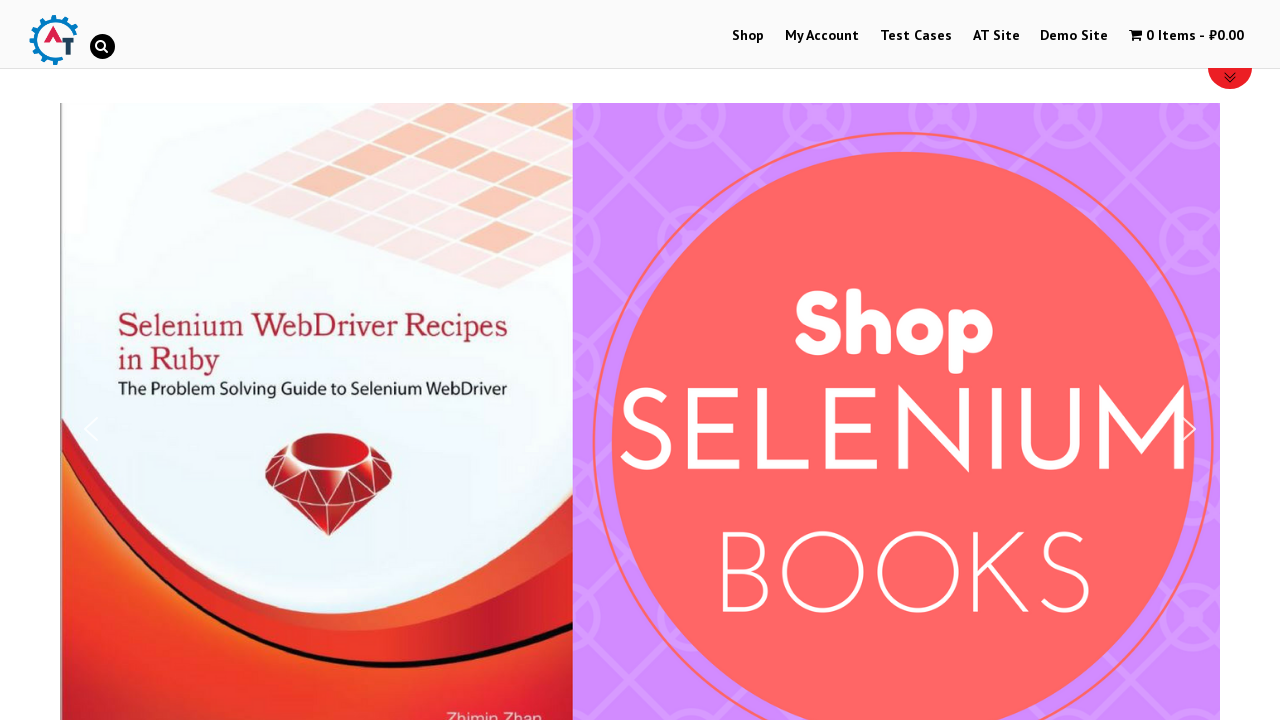

Scrolled down 900px to view available products
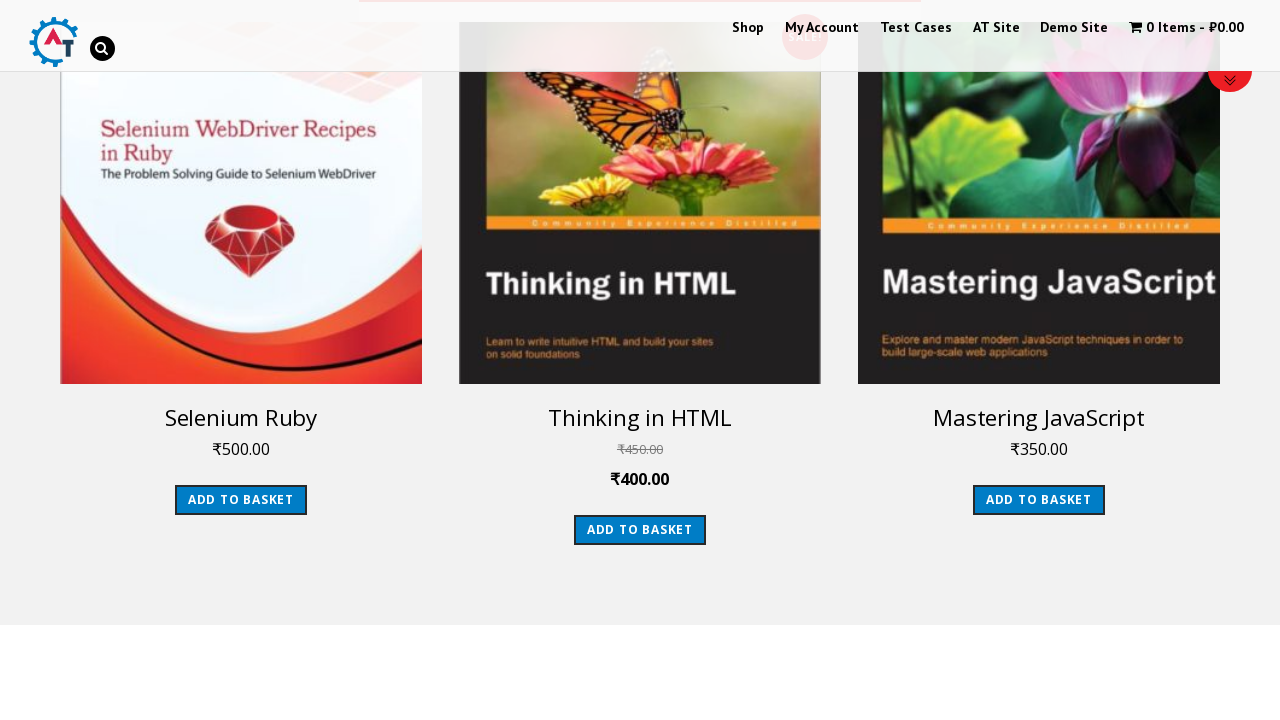

Clicked on Selenium Ruby product at (241, 203) on img[title="Selenium Ruby"]
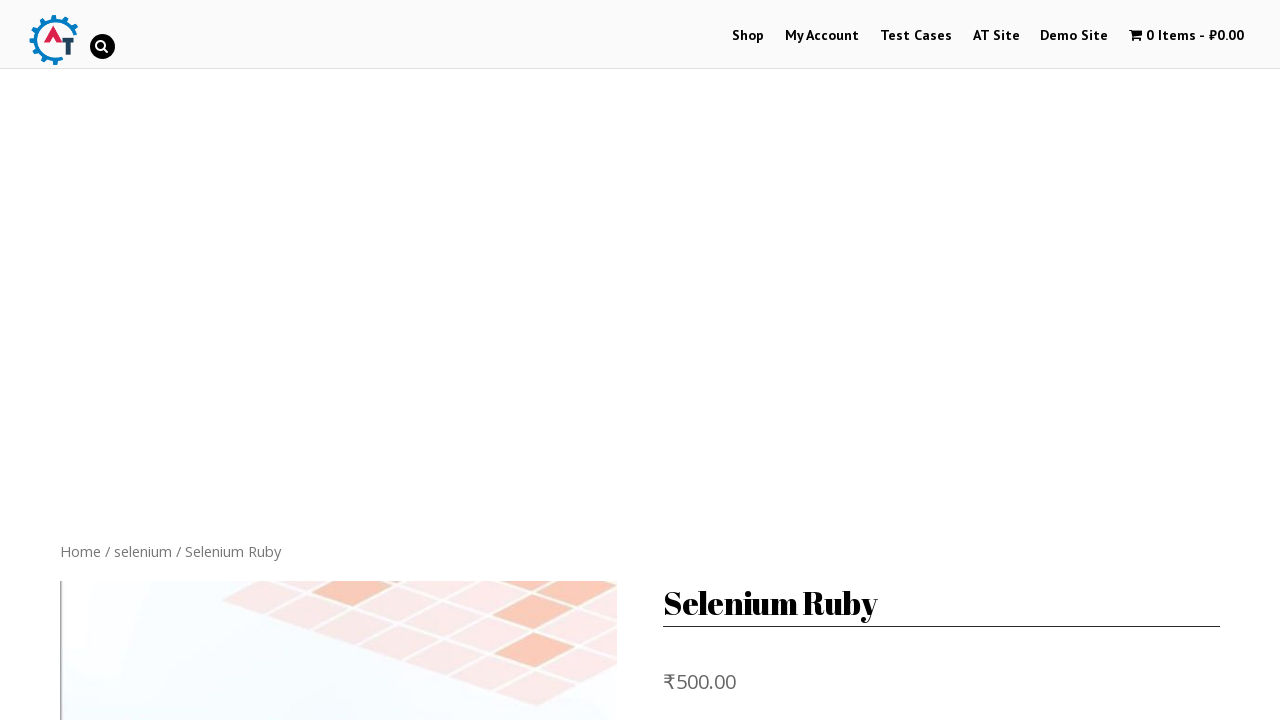

Clicked on Reviews tab at (309, 360) on li.reviews_tab > a
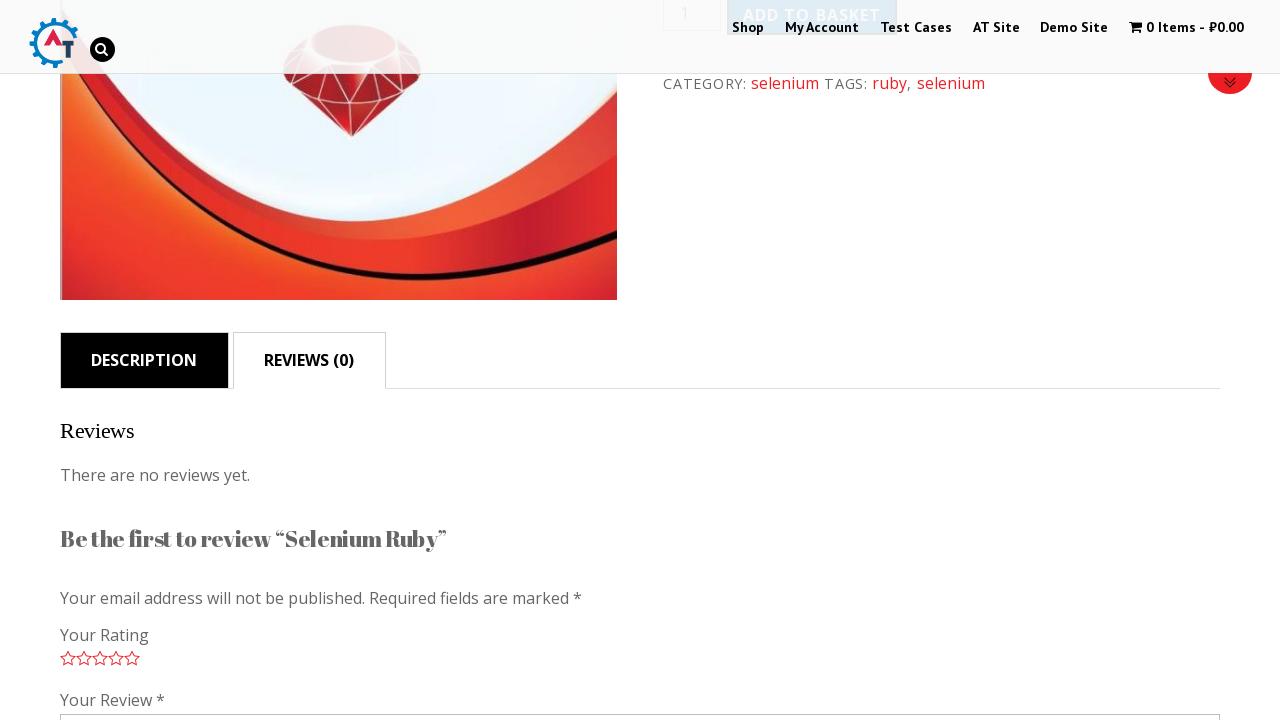

Selected 5-star rating at (132, 664) on a.star-5
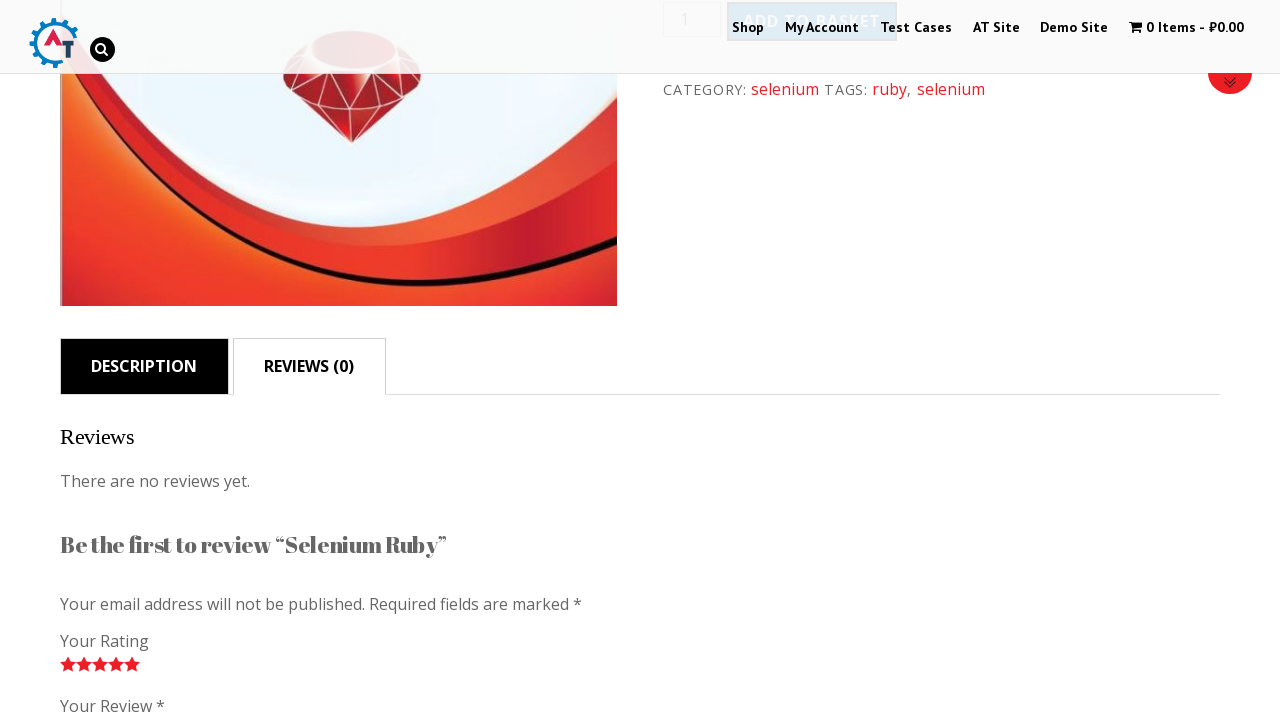

Entered review comment 'Nice book!' on #comment
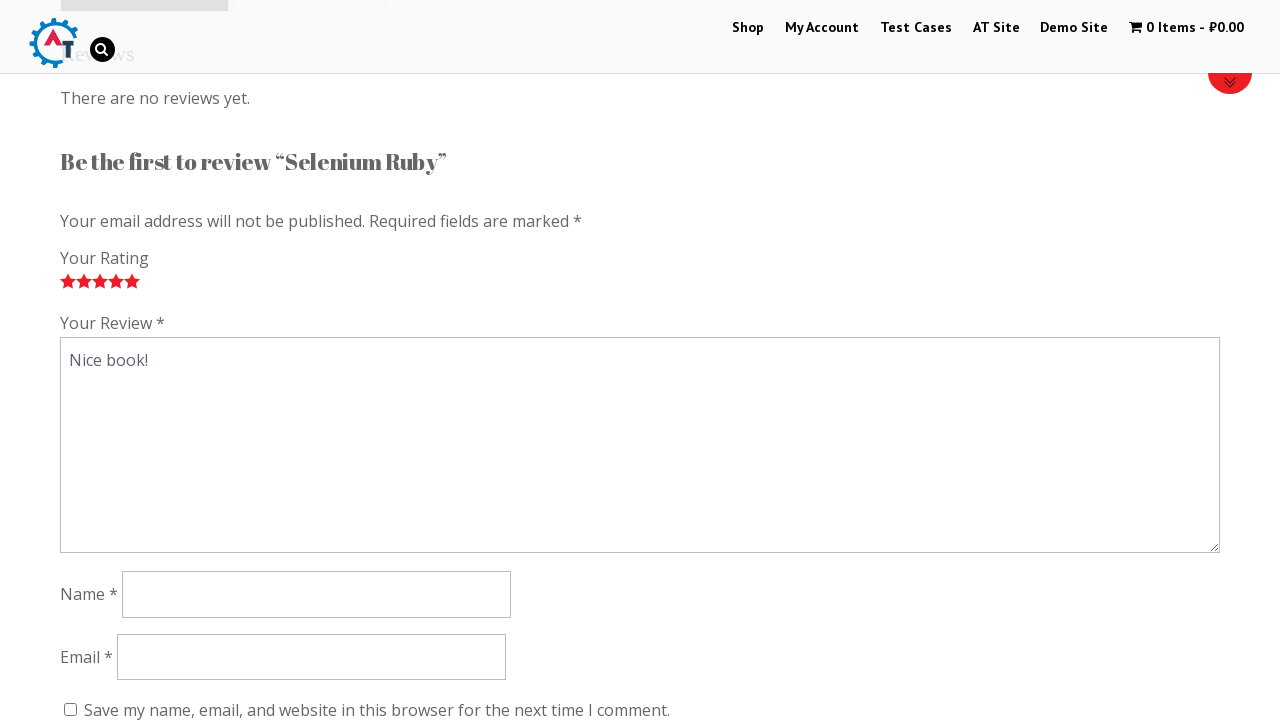

Entered reviewer name 'Sergey' on #author
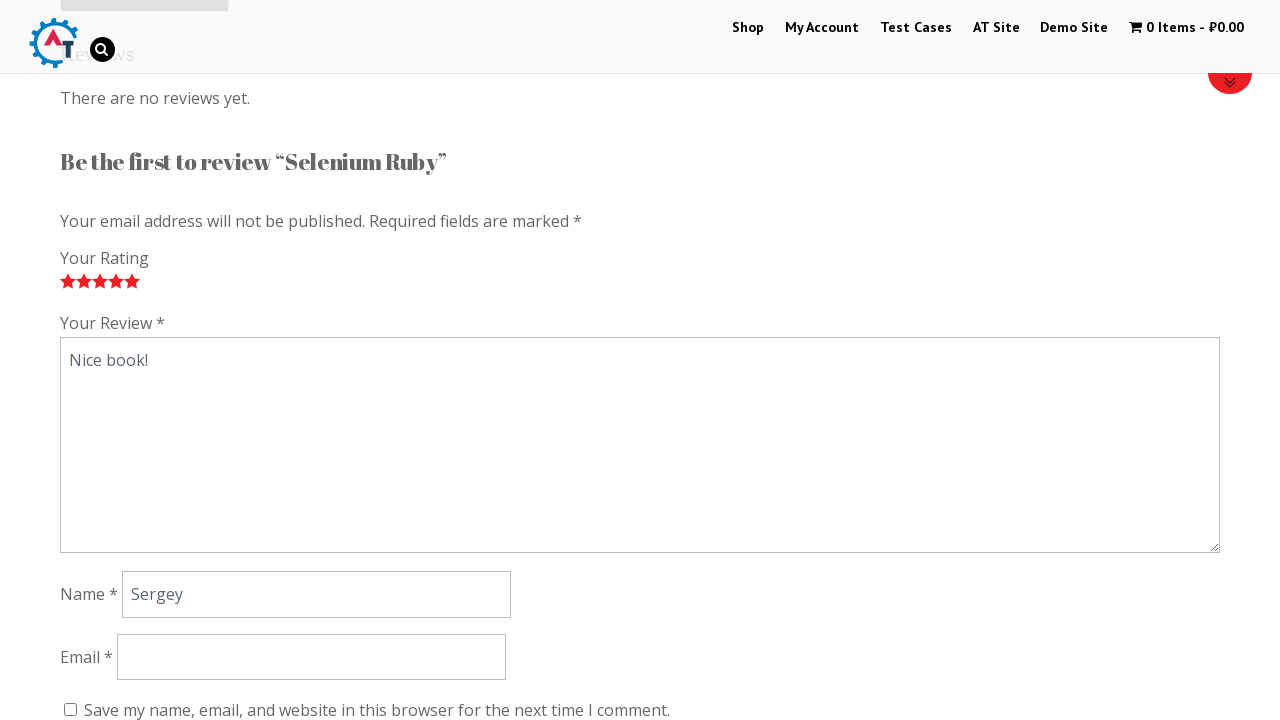

Entered reviewer email 'test.user@example.com' on #email
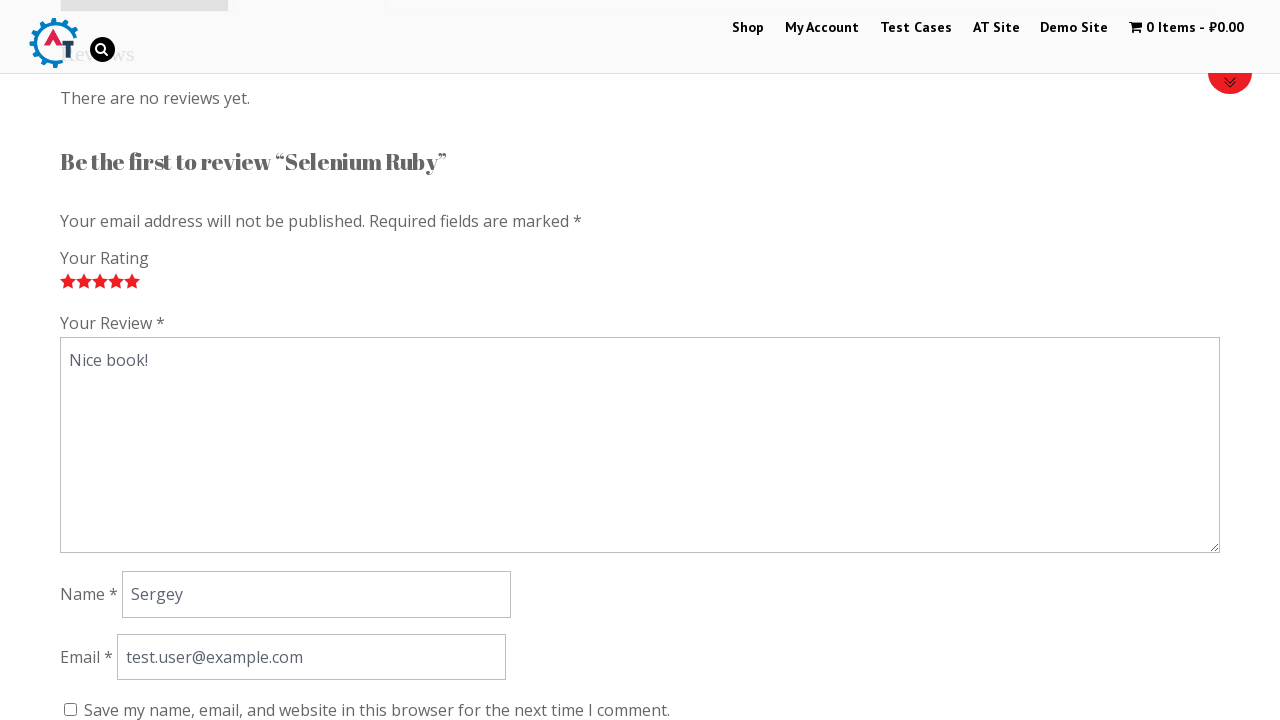

Clicked submit button to post the review at (111, 360) on .form-submit > .submit
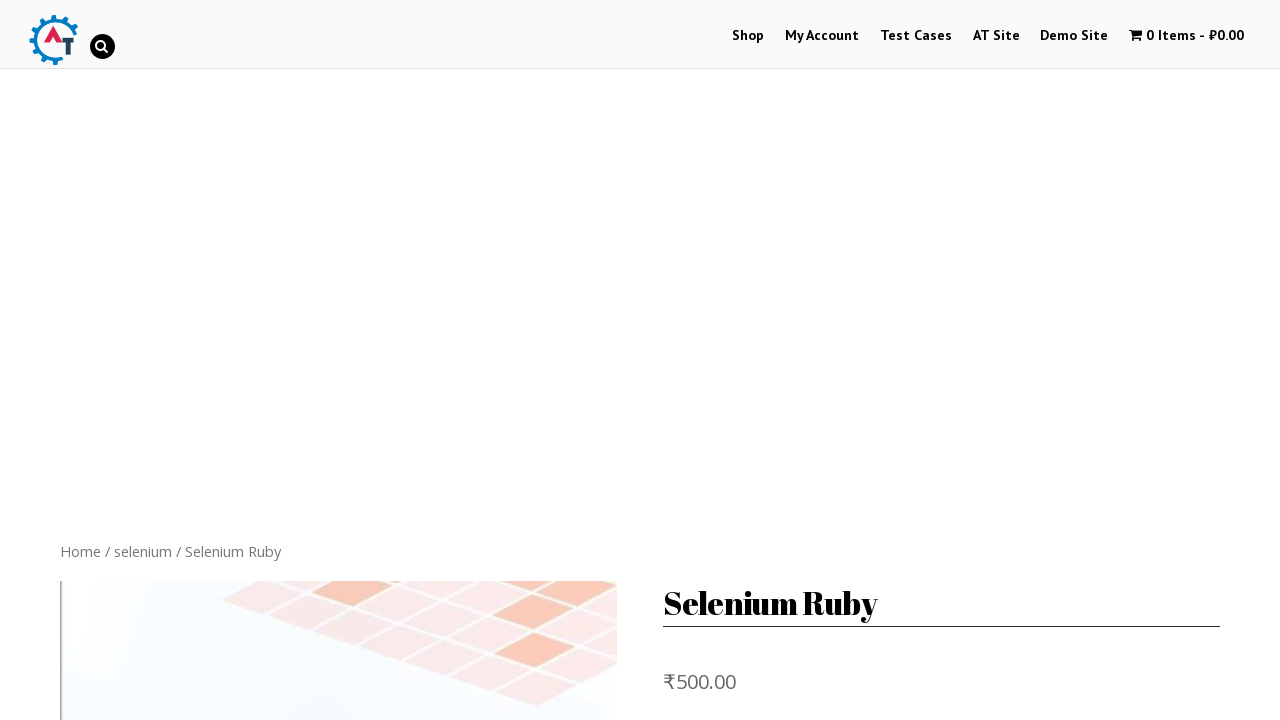

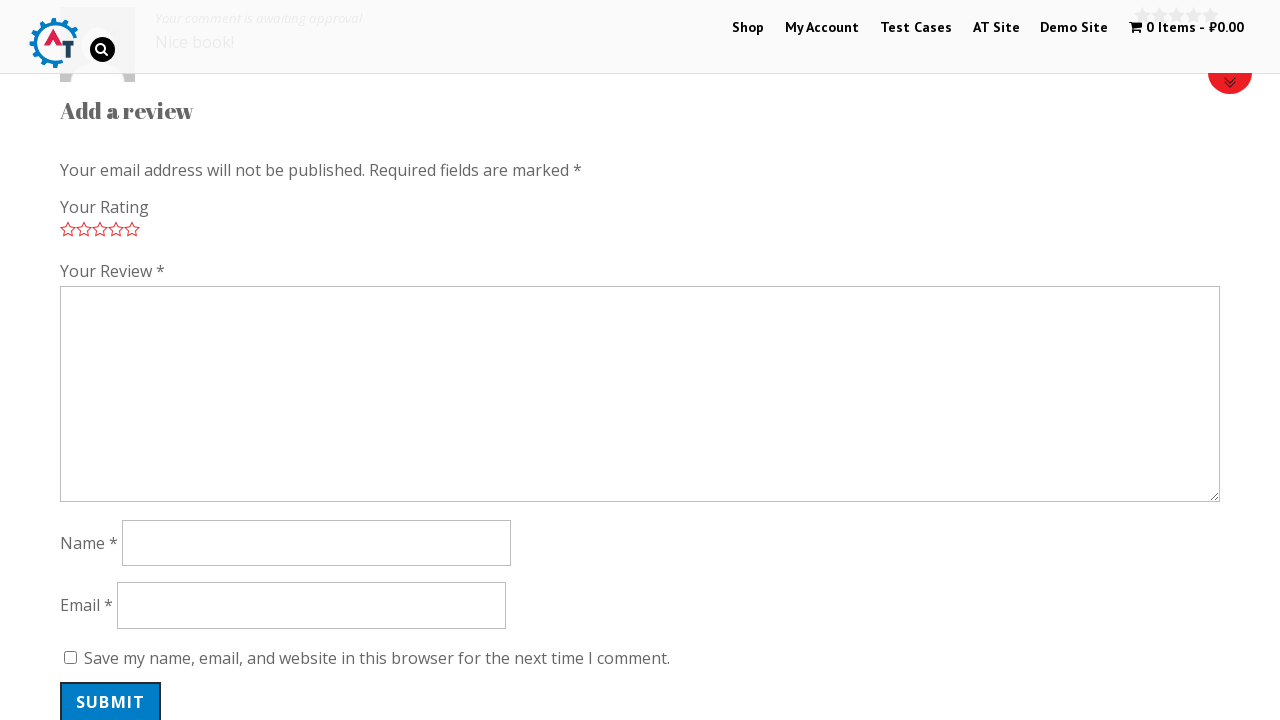